Tests multi-level menu navigation by hovering over main menu item, then submenu, and finally sub-submenu items in sequence

Starting URL: https://demoqa.com/menu/

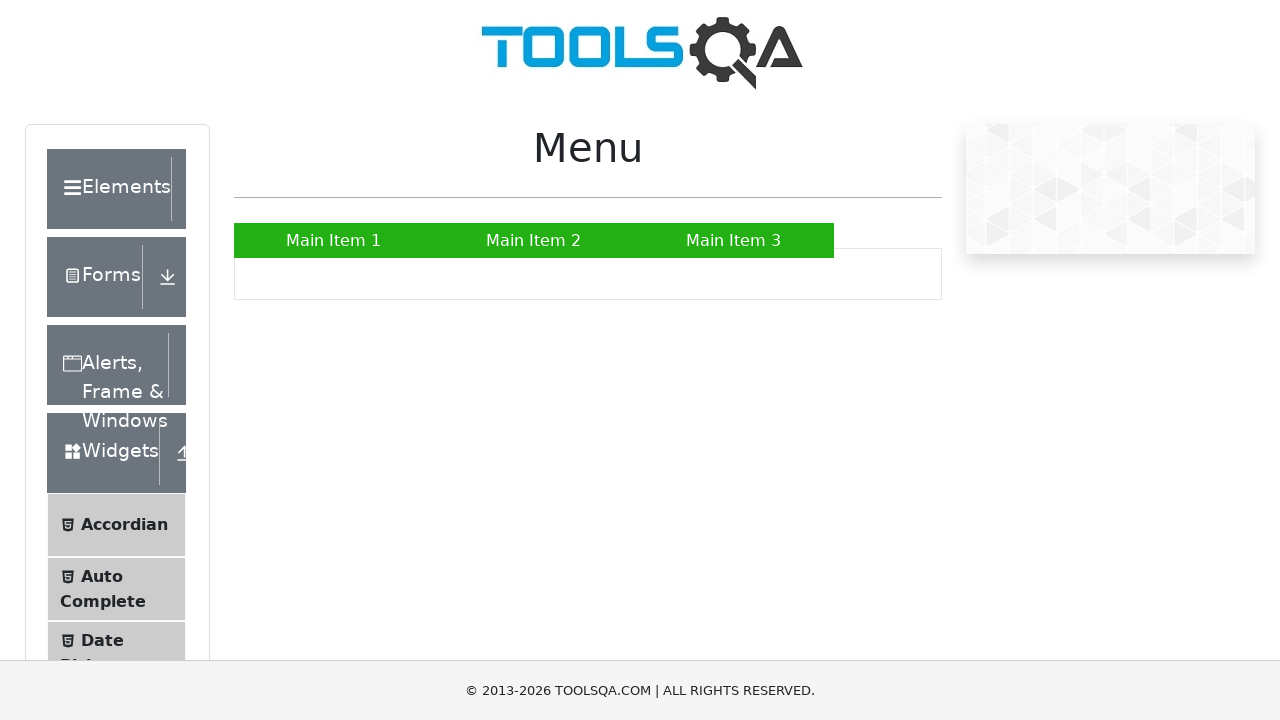

Hovered over Main Item 2 at (534, 240) on (//a[@href='#'])[2]
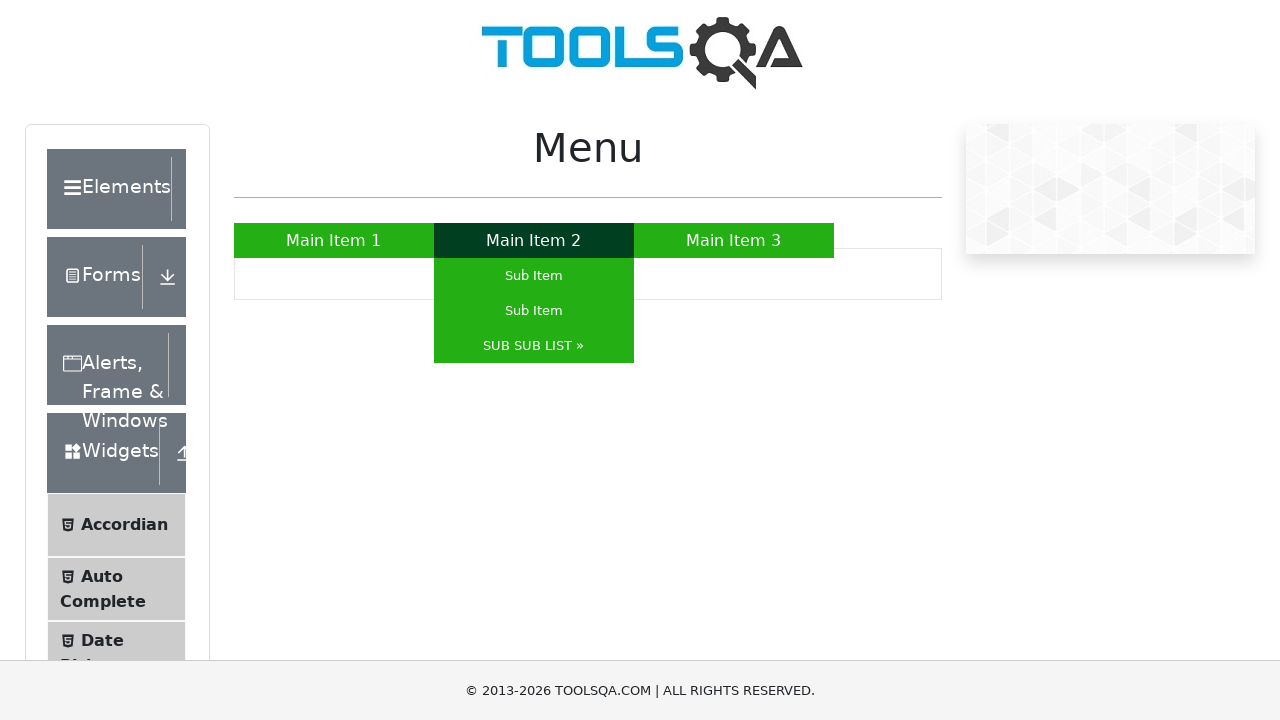

Hovered over SUB SUB LIST submenu at (534, 346) on (//a[@href='#'])[5]
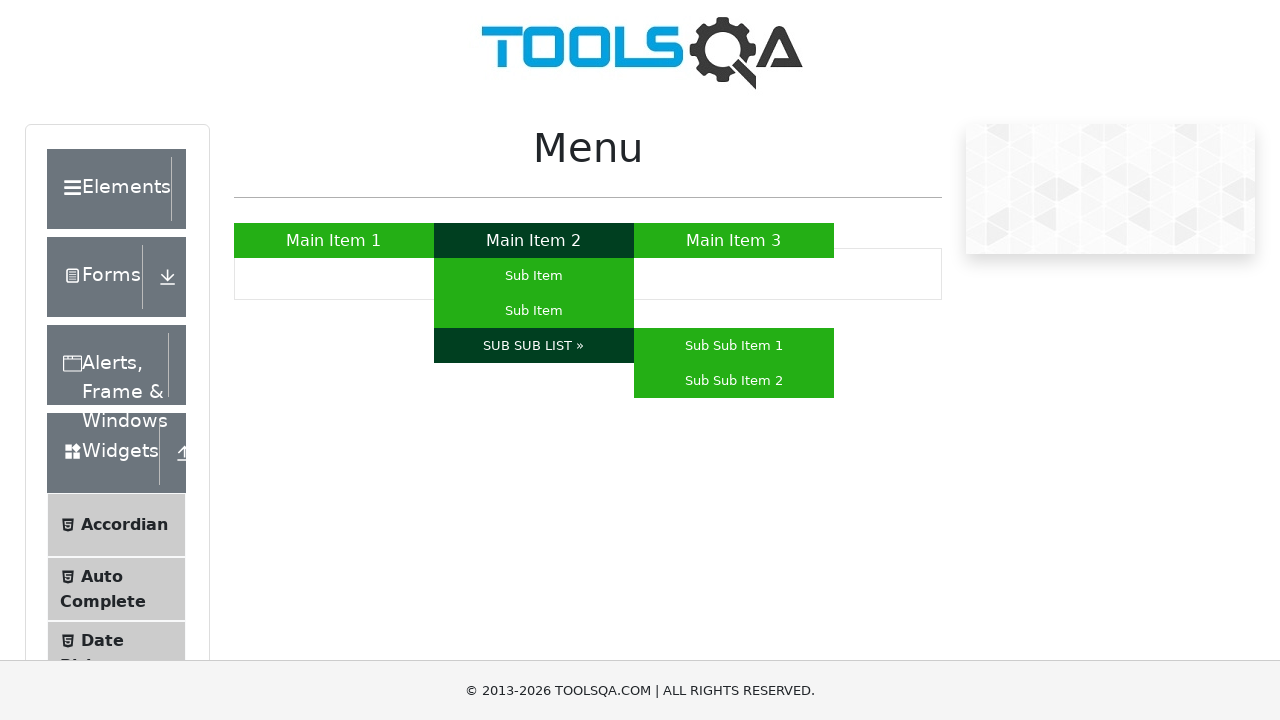

Hovered over Sub Sub Item 1 at (734, 346) on (//a[@href='#'])[6]
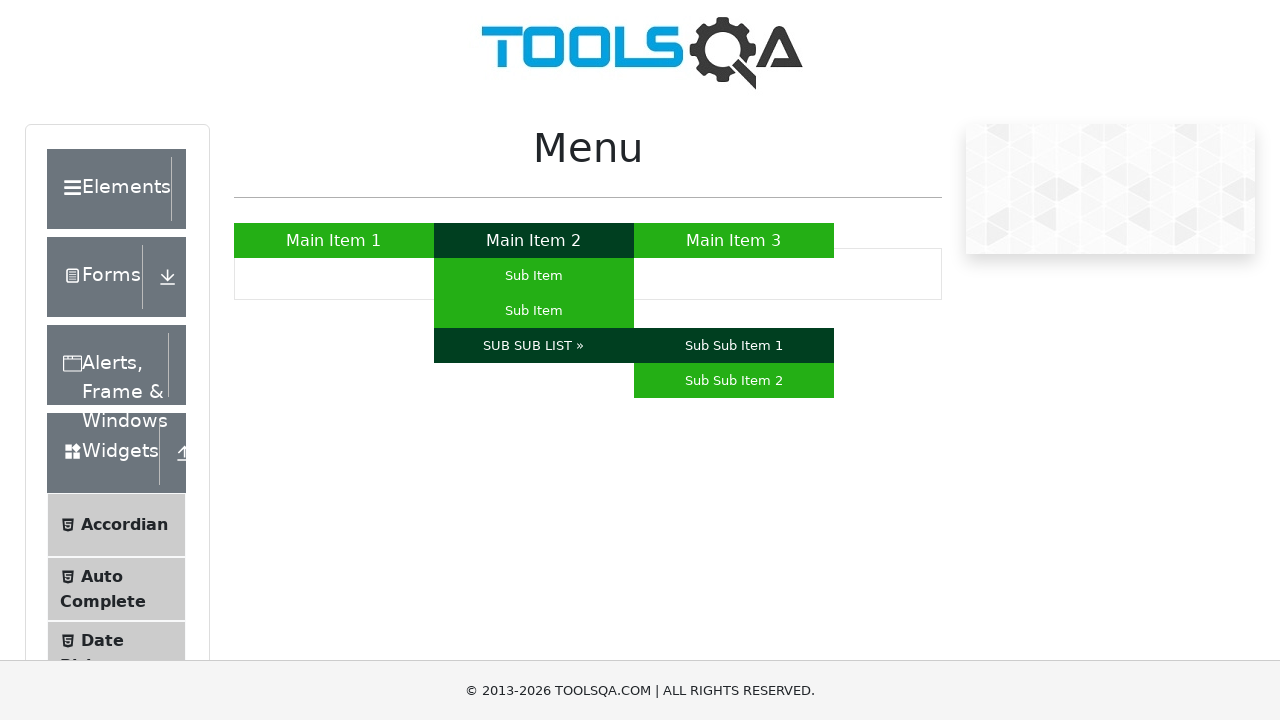

Hovered over Sub Sub Item 2 at (734, 380) on (//a[@href='#'])[7]
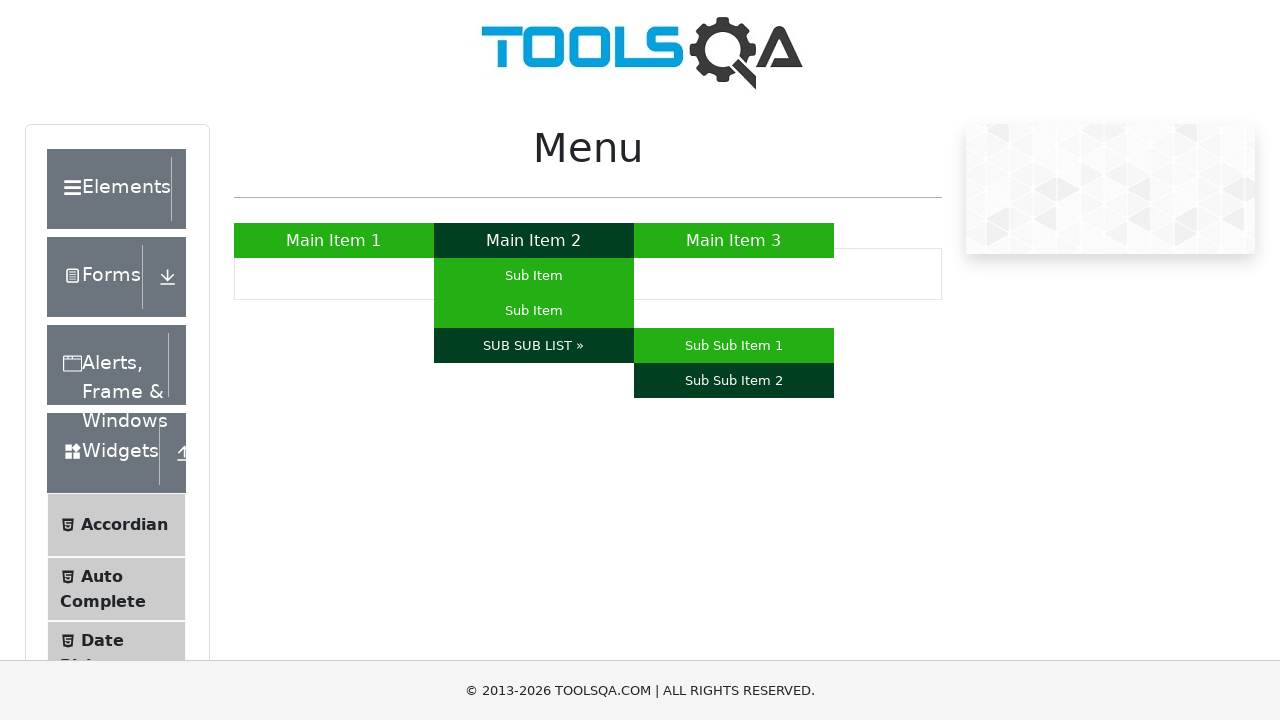

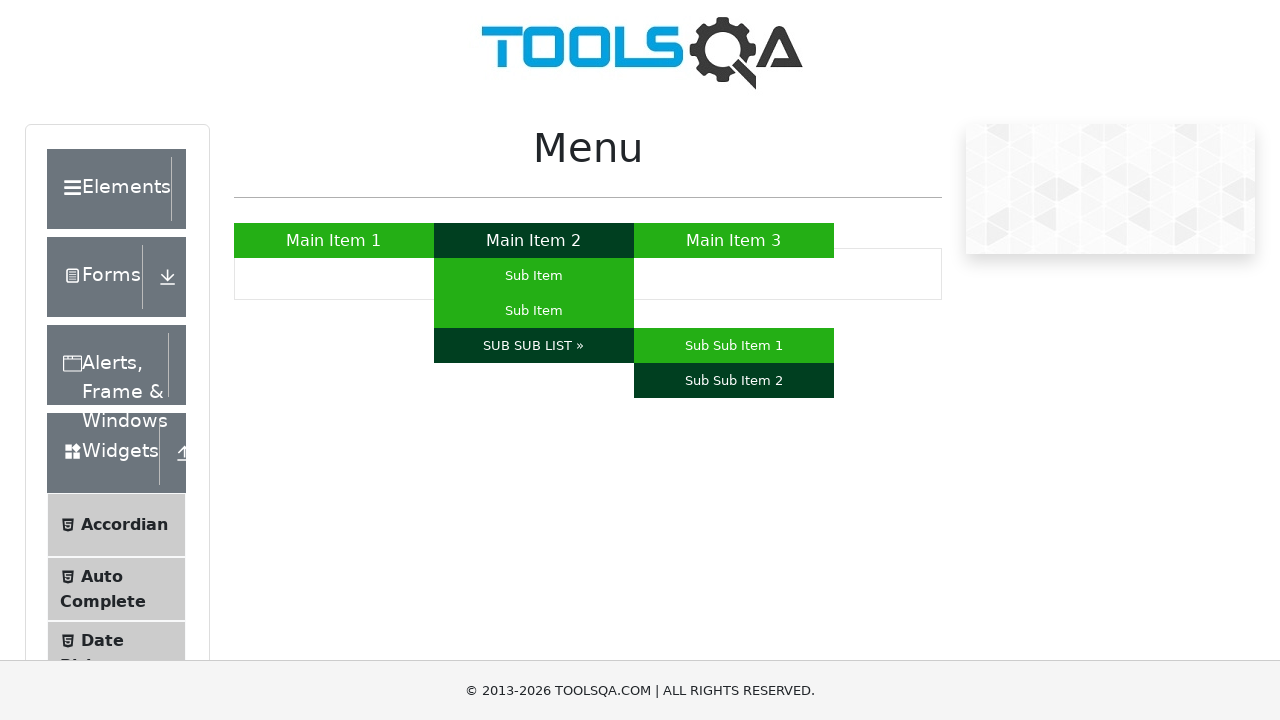